Tests browser navigation by visiting GitHub, navigating to Selenium website, then testing back and forward navigation functionality

Starting URL: https://github.com/

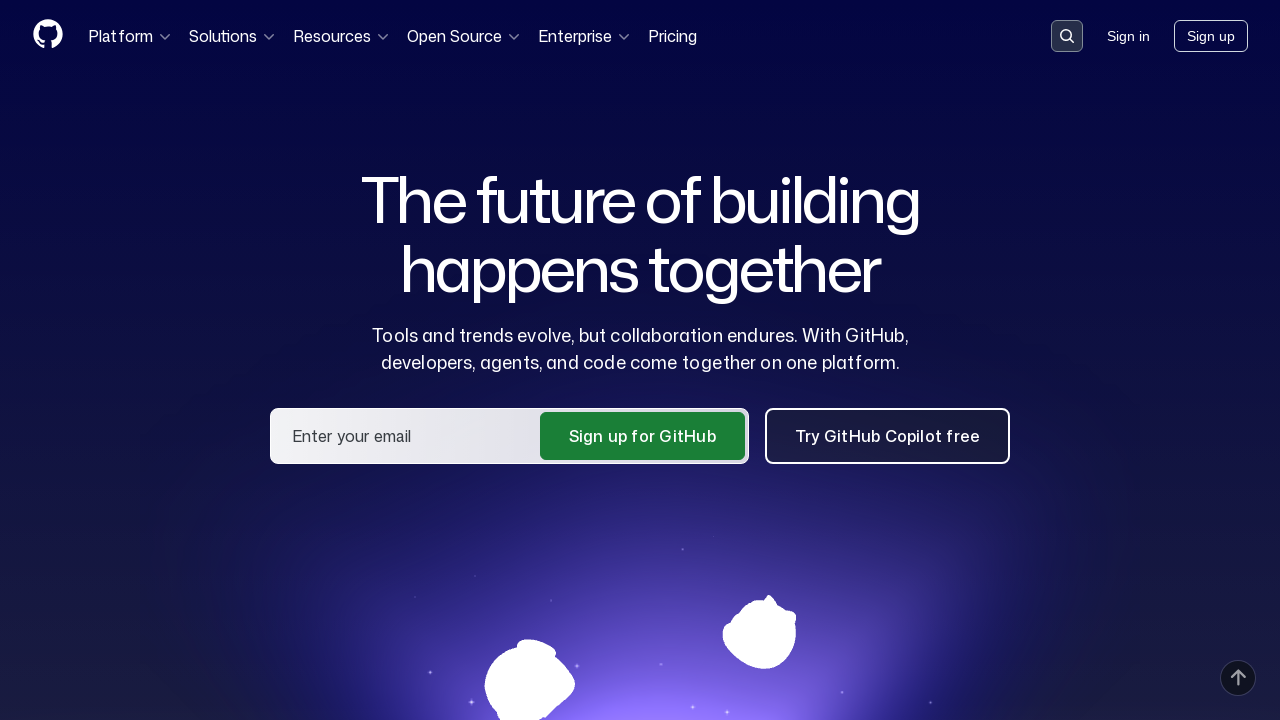

Navigated to GitHub homepage
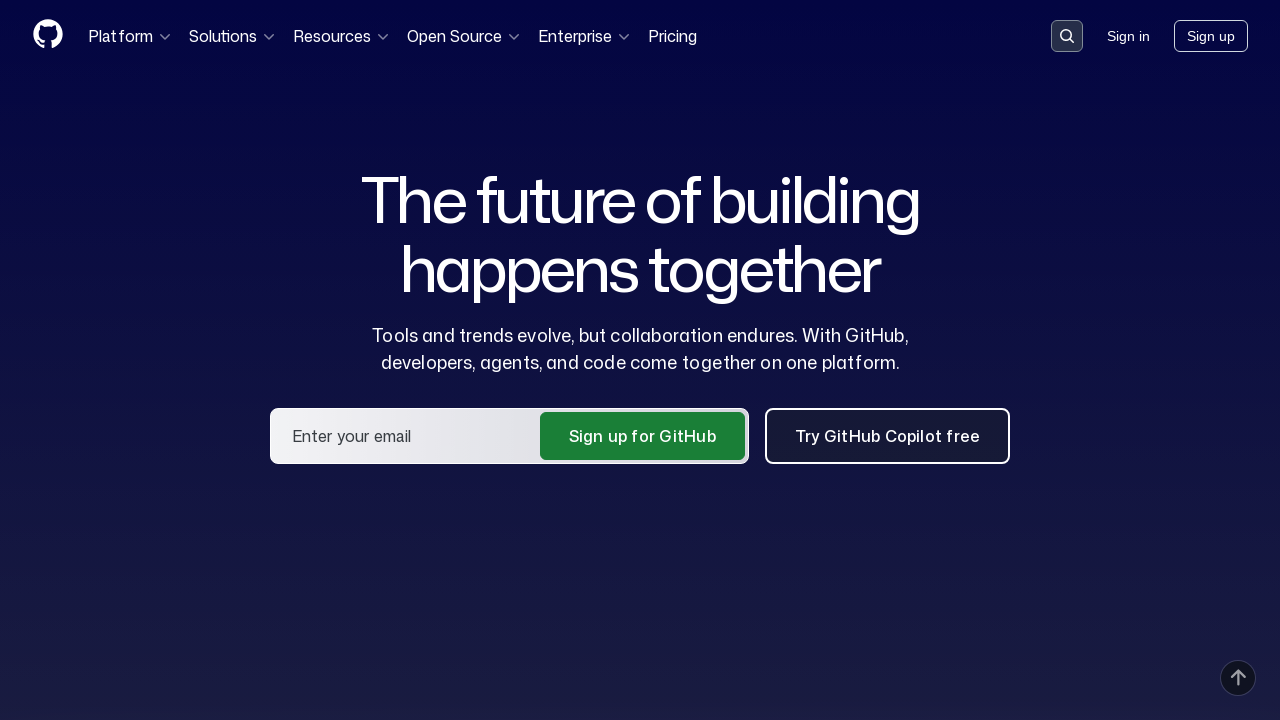

Navigated to Selenium website
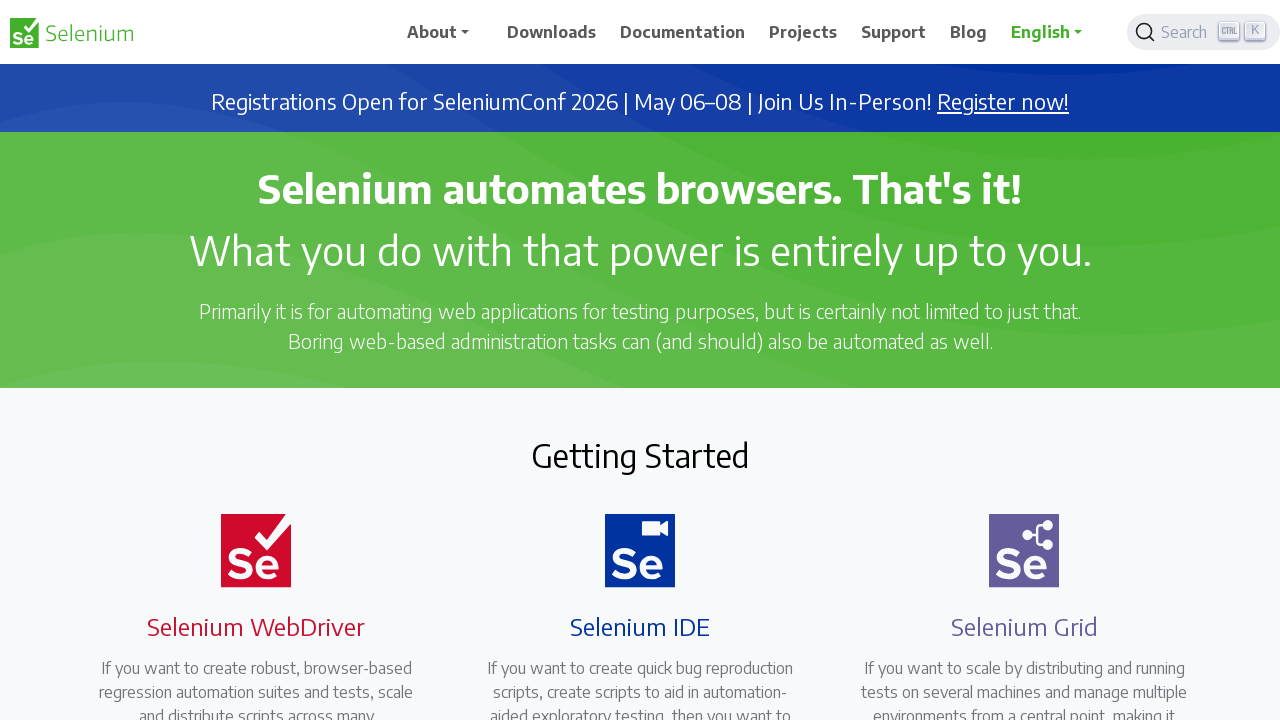

Navigated back to GitHub
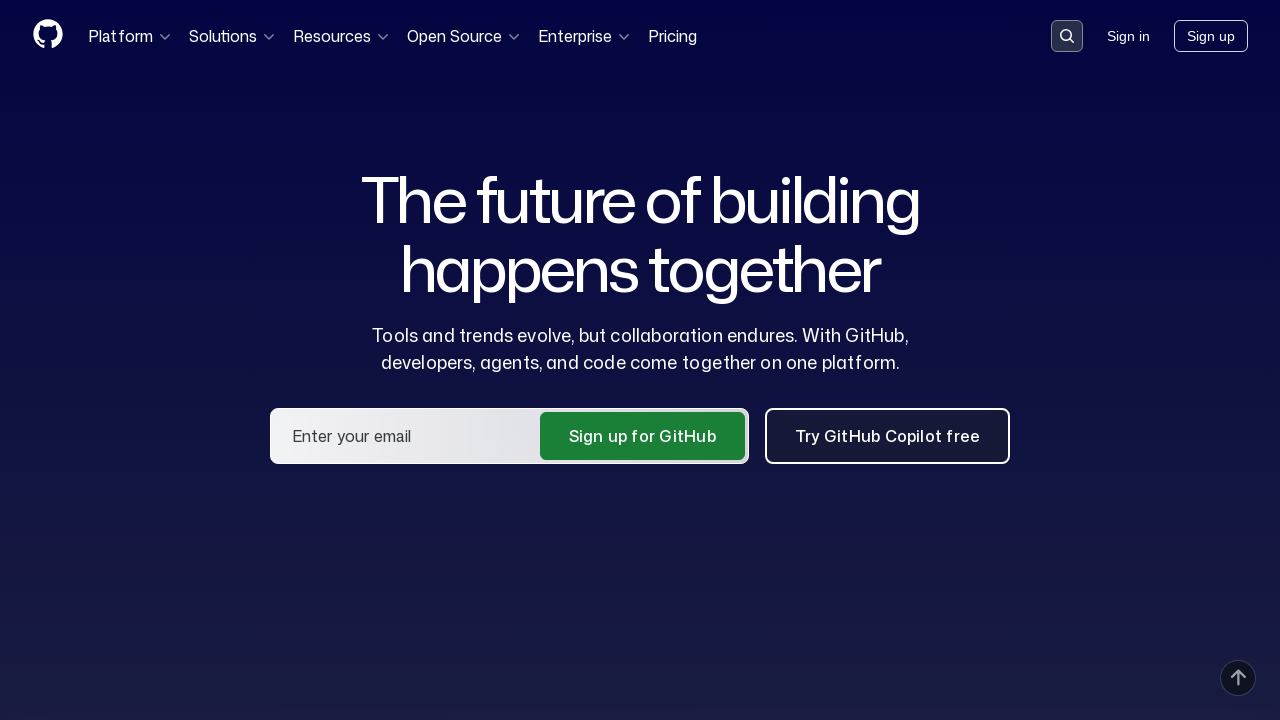

Navigated forward to Selenium website
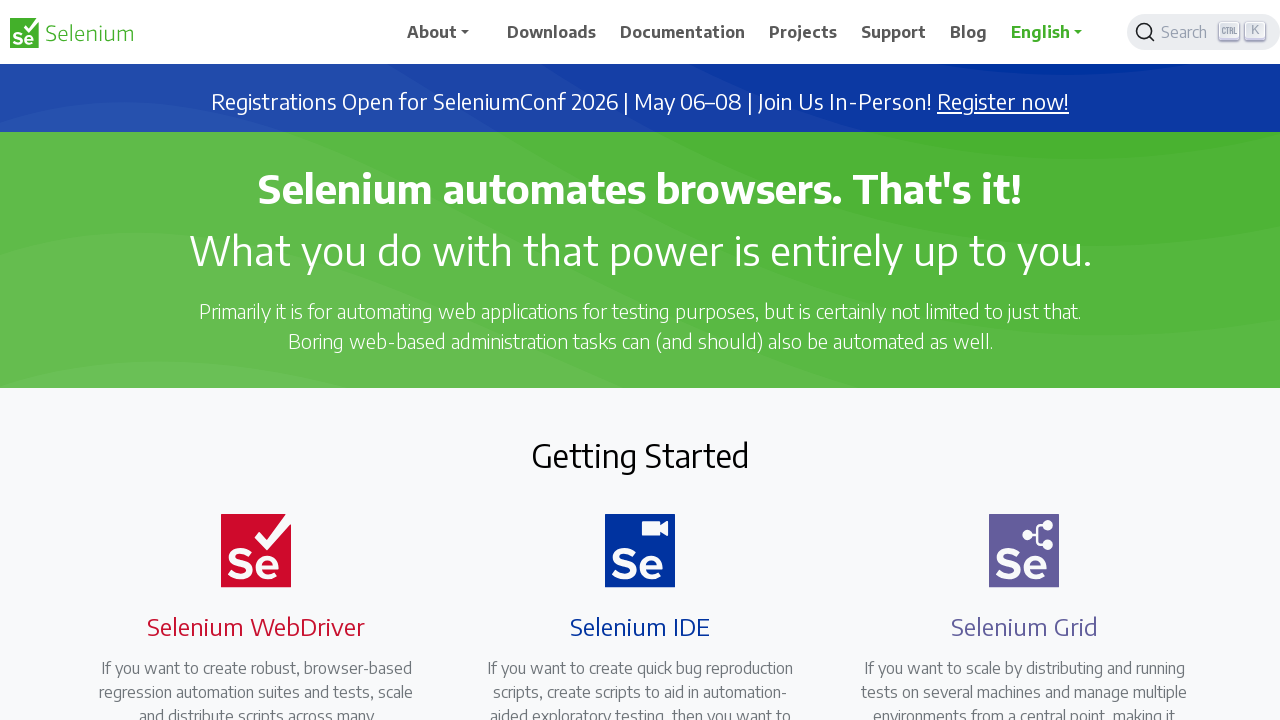

Verified page title is 'Selenium'
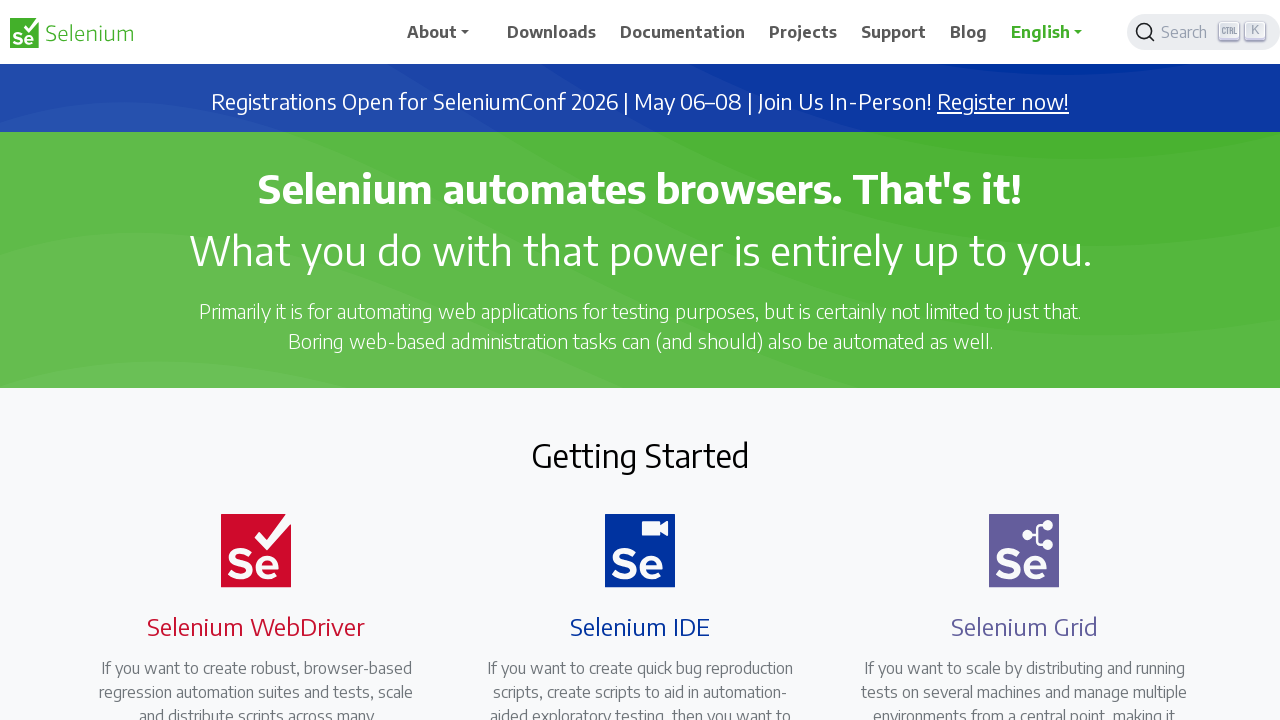

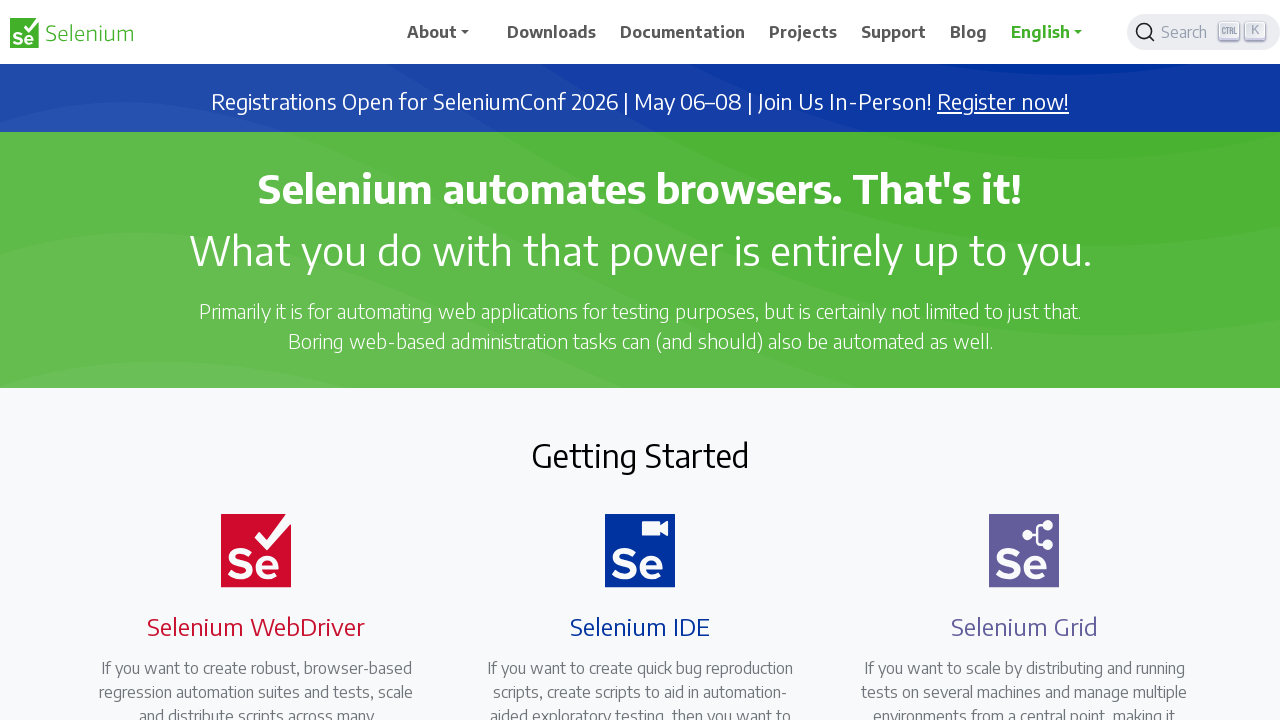